Tests alert handling functionality by triggering different types of alerts (simple alert and confirmation dialog) and interacting with them

Starting URL: https://rahulshettyacademy.com/AutomationPractice/

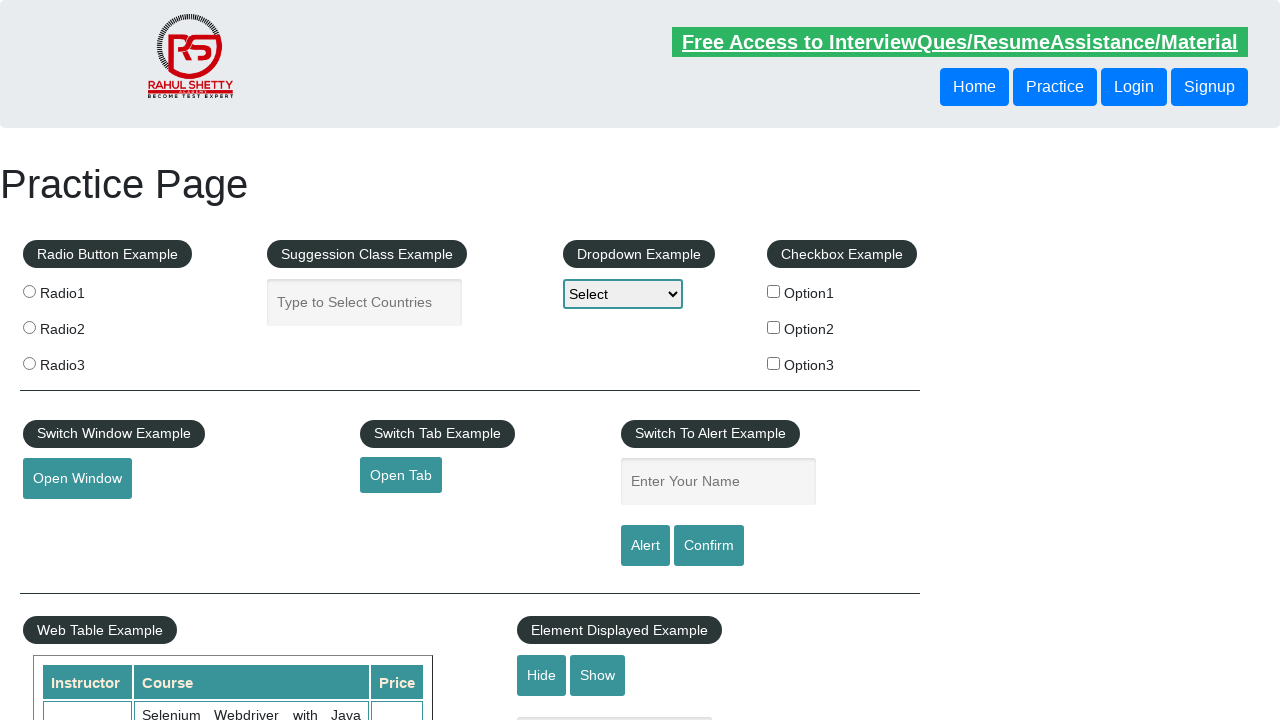

Filled name field with 'John' on #name
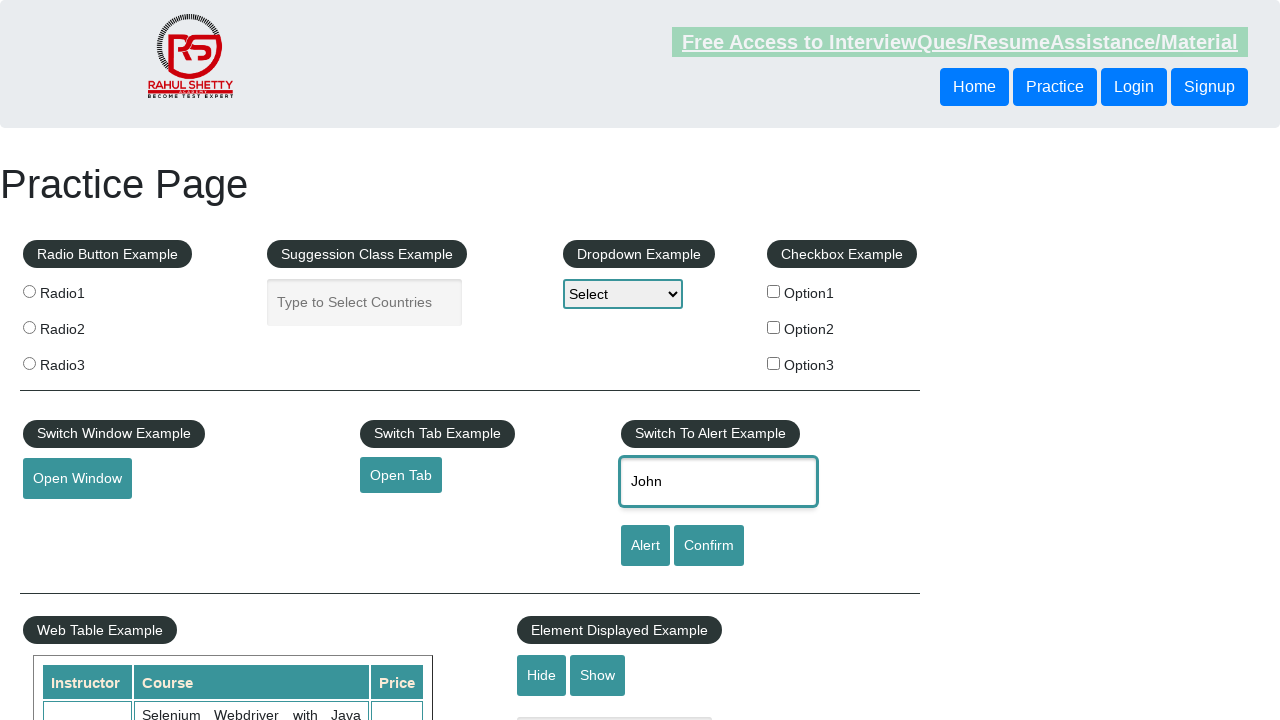

Clicked Alert button to trigger simple alert at (645, 546) on input[value='Alert']
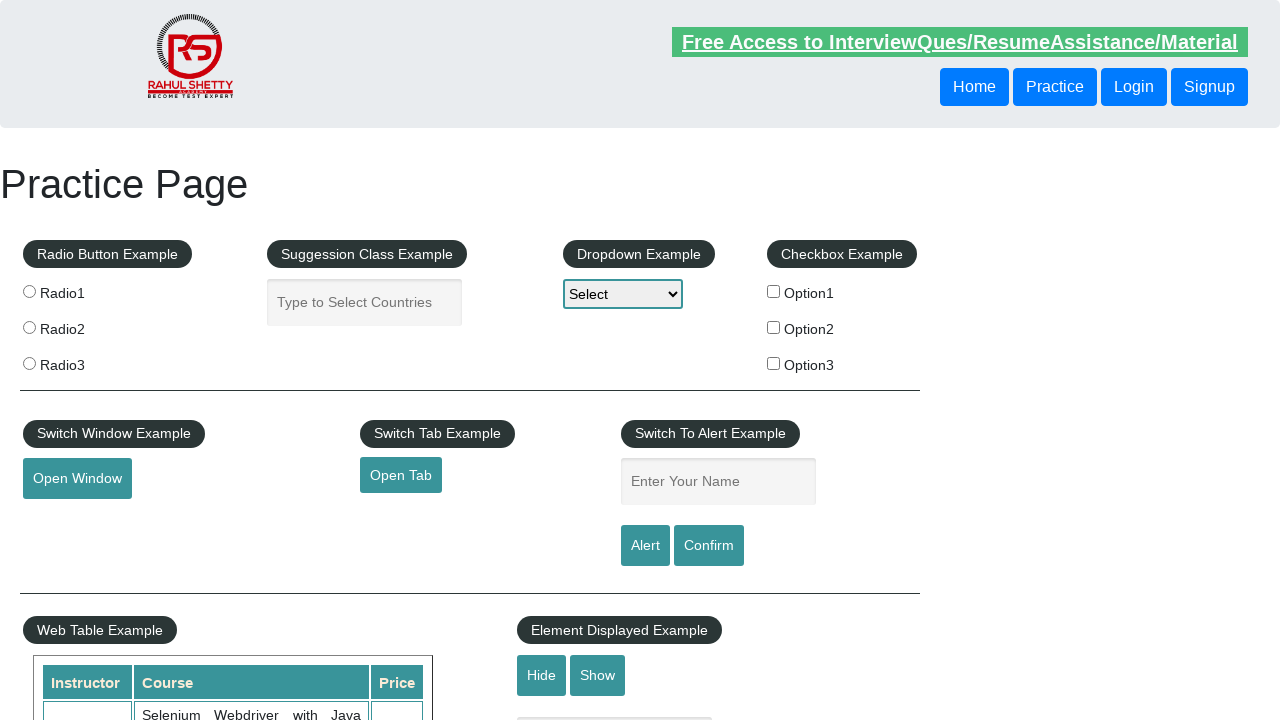

Set up dialog handler to accept alerts
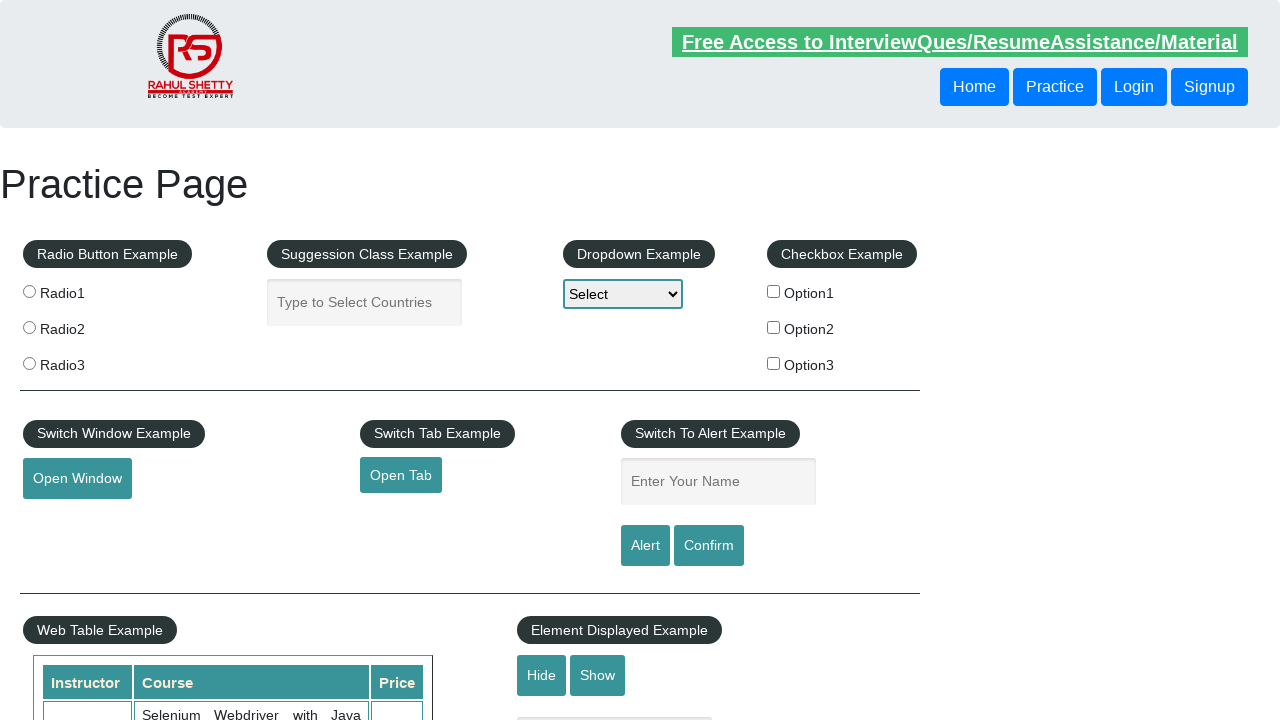

Clicked Alert button and accepted the alert dialog at (645, 546) on input[value='Alert']
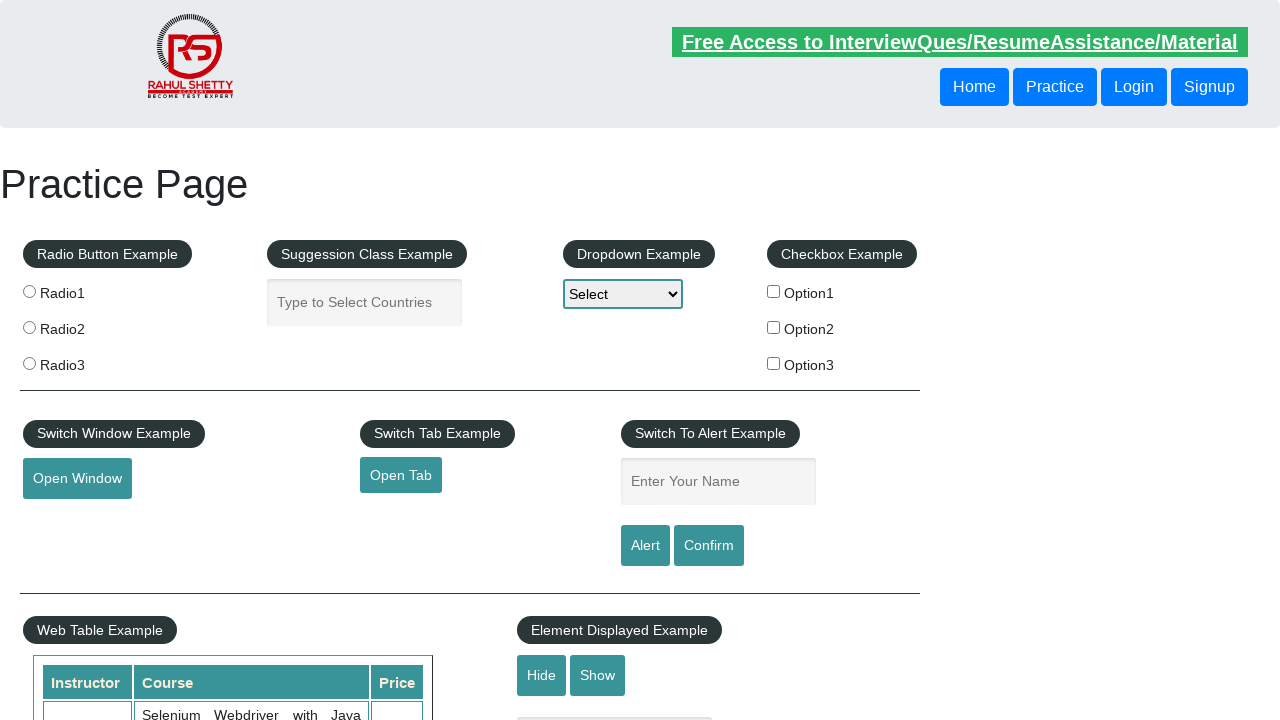

Filled name field with 'John' again on #name
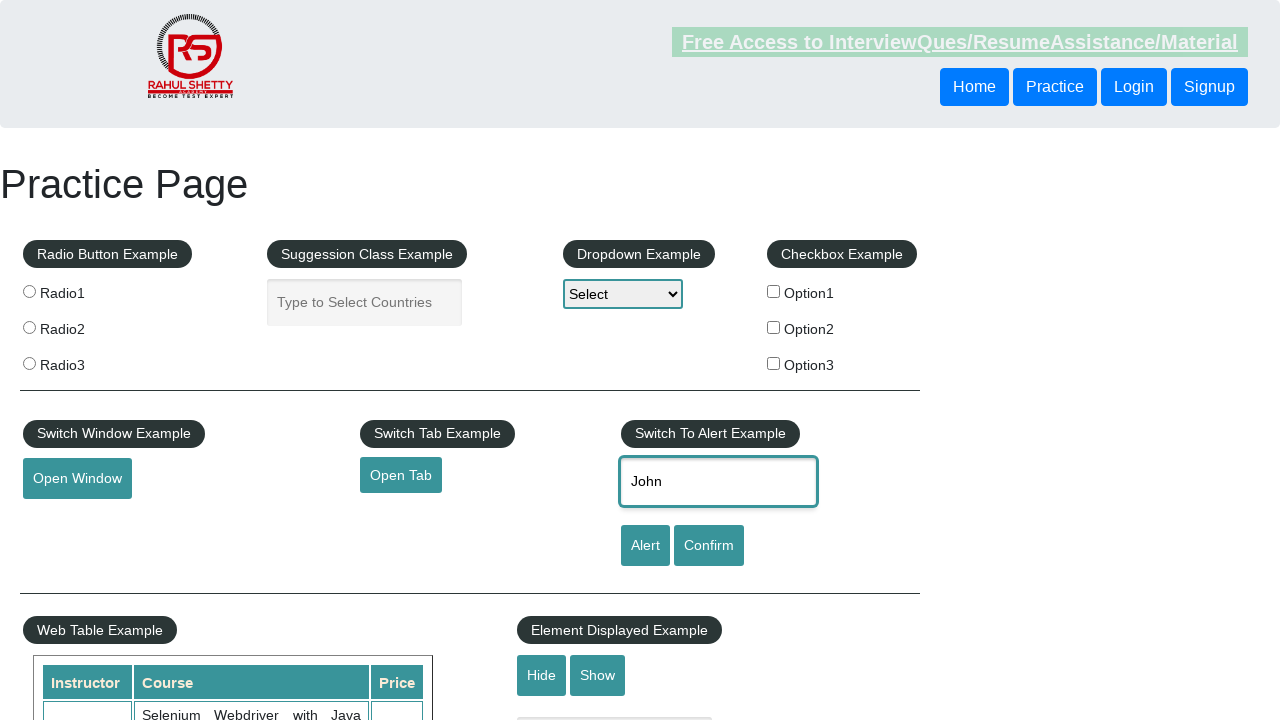

Set up dialog handler to dismiss confirmation dialog
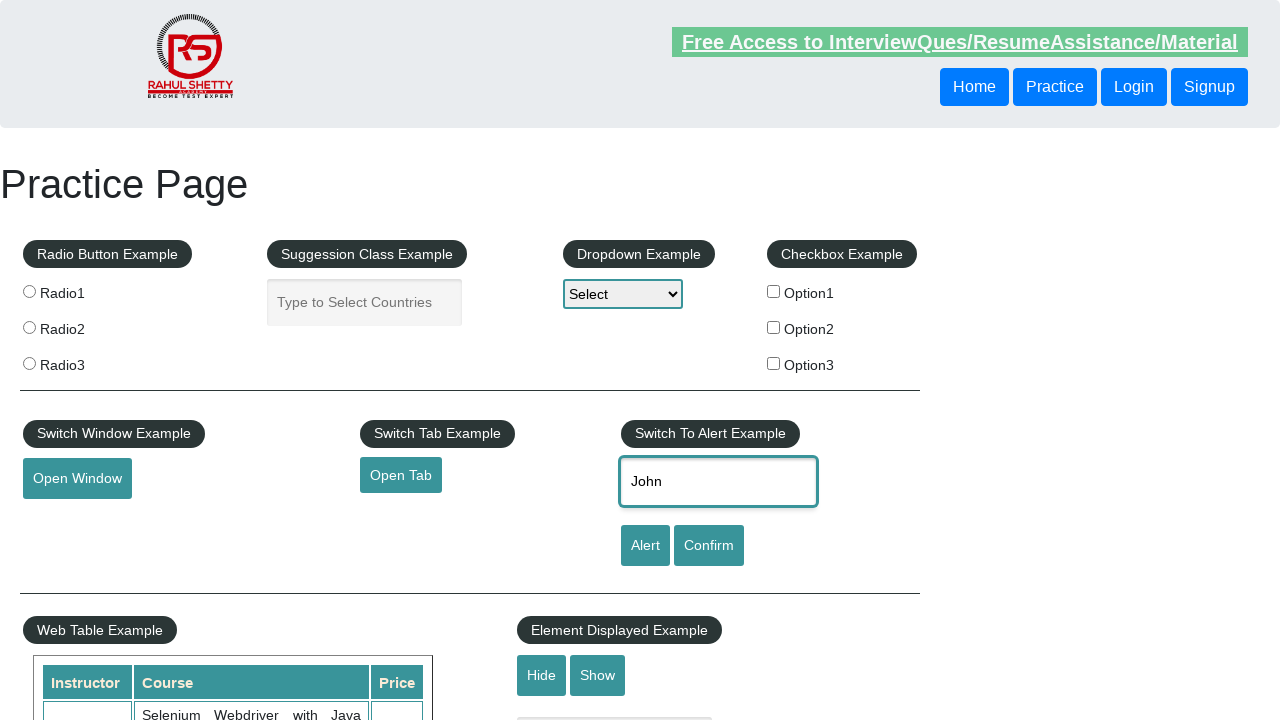

Clicked confirm button and dismissed the confirmation dialog at (709, 546) on #confirmbtn
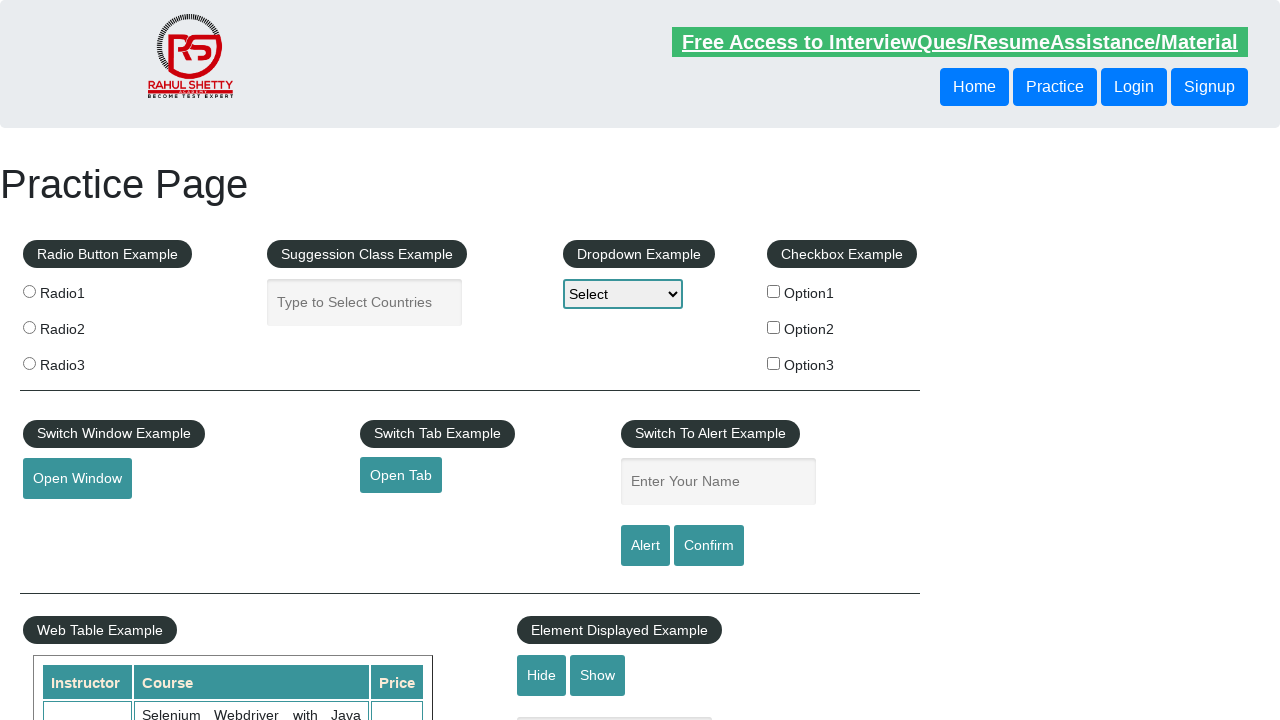

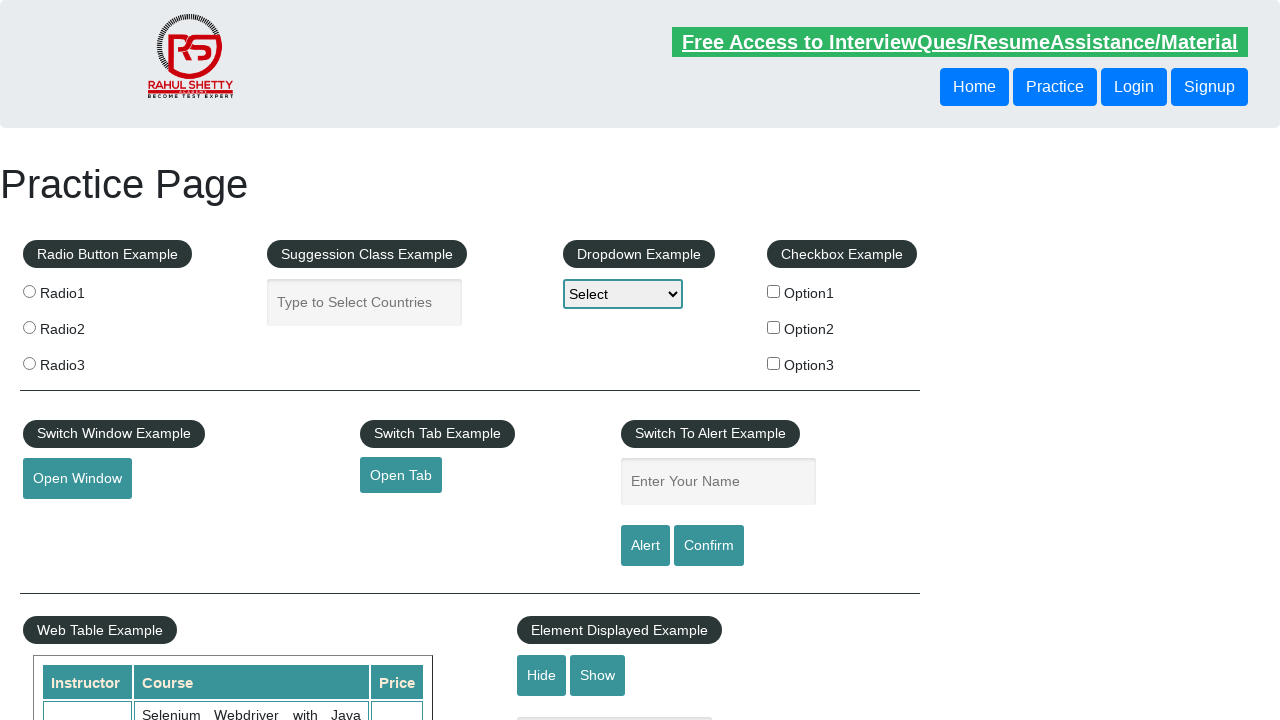